Tests the Select Menu widget on DemoQA by navigating to the Widgets section, clicking on Select Menu, and selecting an option from the old style dropdown menu.

Starting URL: https://demoqa.com/

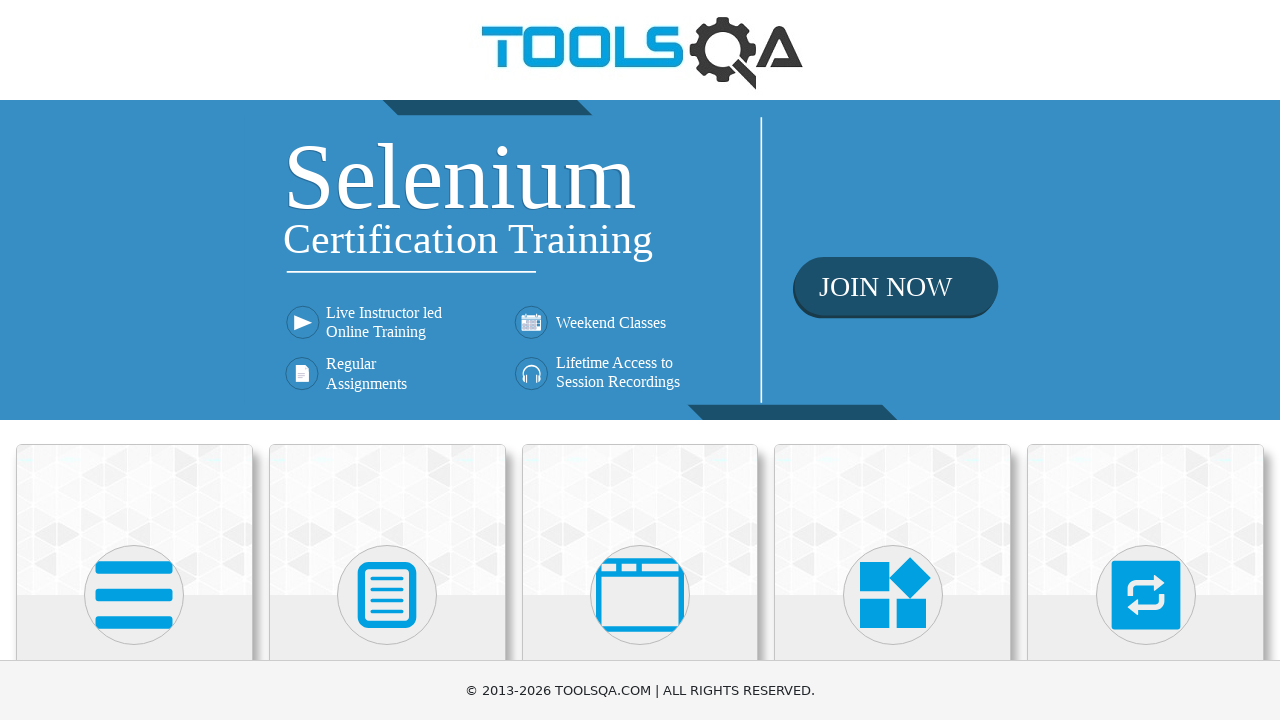

Scrolled down to view the cards section
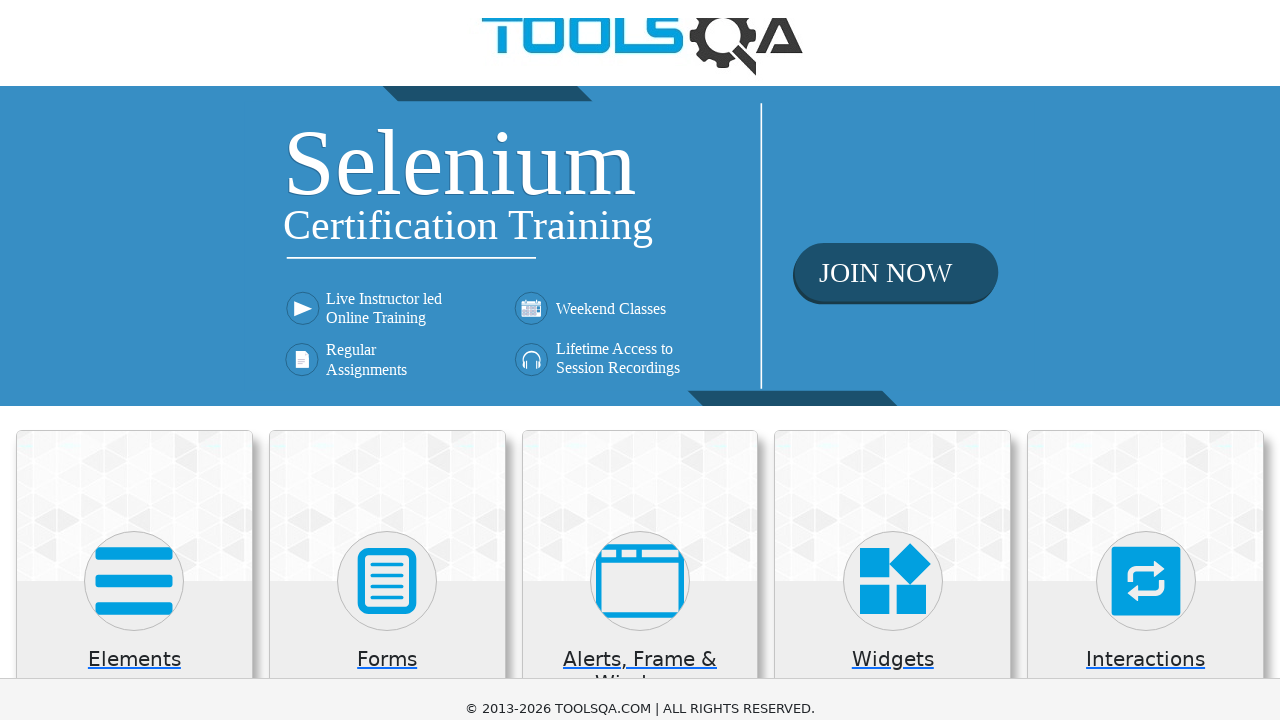

Clicked on the Widgets card at (893, 86) on div.card.mt-4.top-card >> nth=3
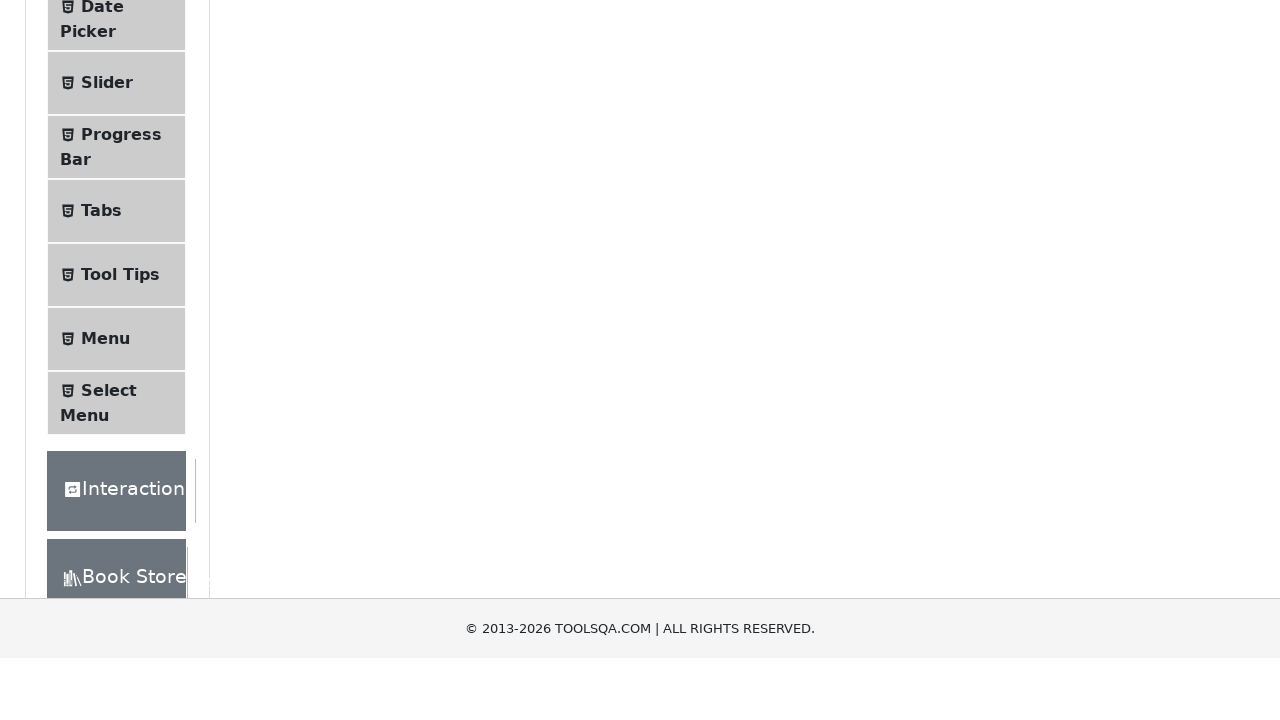

Clicked on Select Menu option in the sidebar at (109, 580) on span:text('Select Menu')
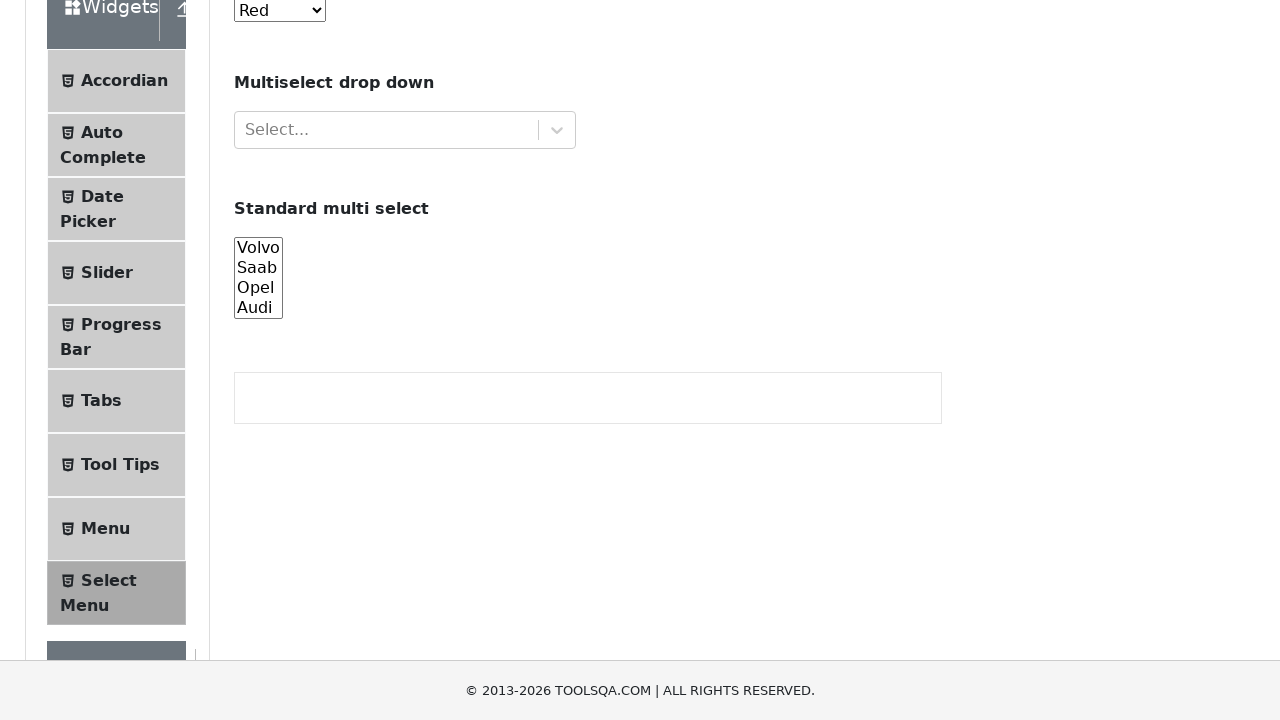

Selected 'Yellow' from the old style dropdown menu on #oldSelectMenu
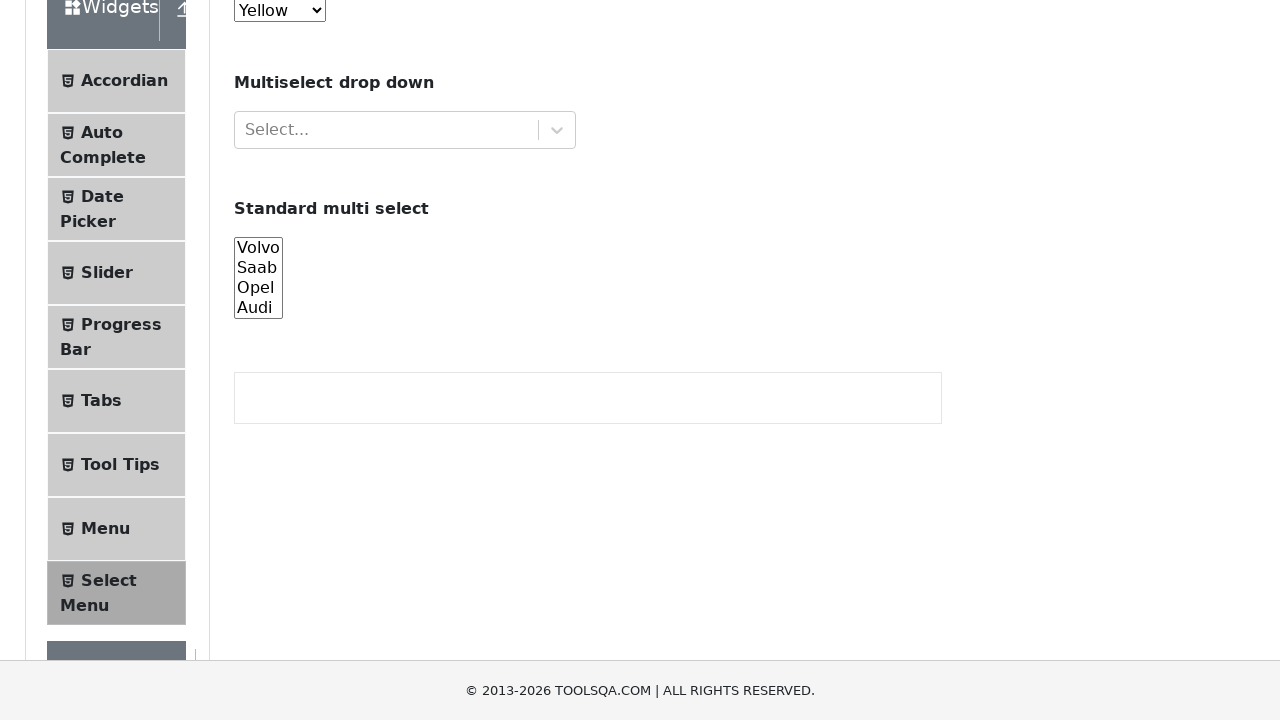

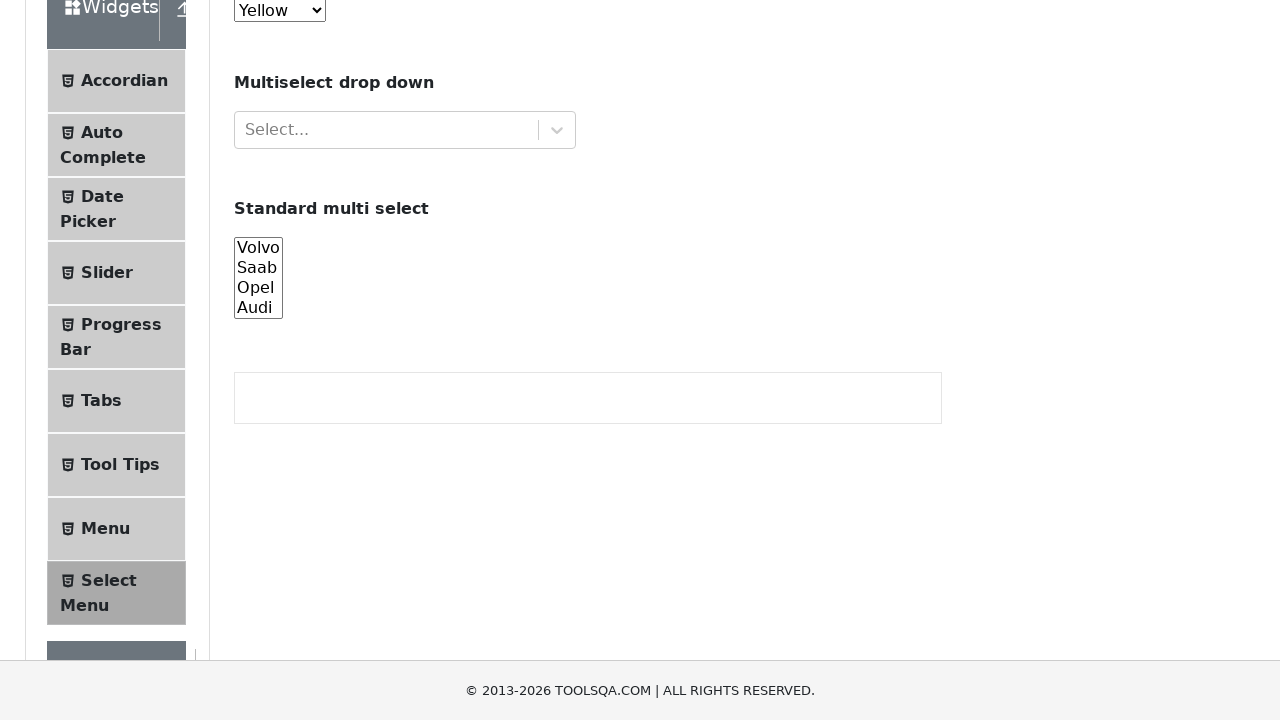